Tests file download functionality by navigating to a file download page and clicking a download link to download a document file

Starting URL: https://testcenter.techproeducation.com/index.php?page=file-download

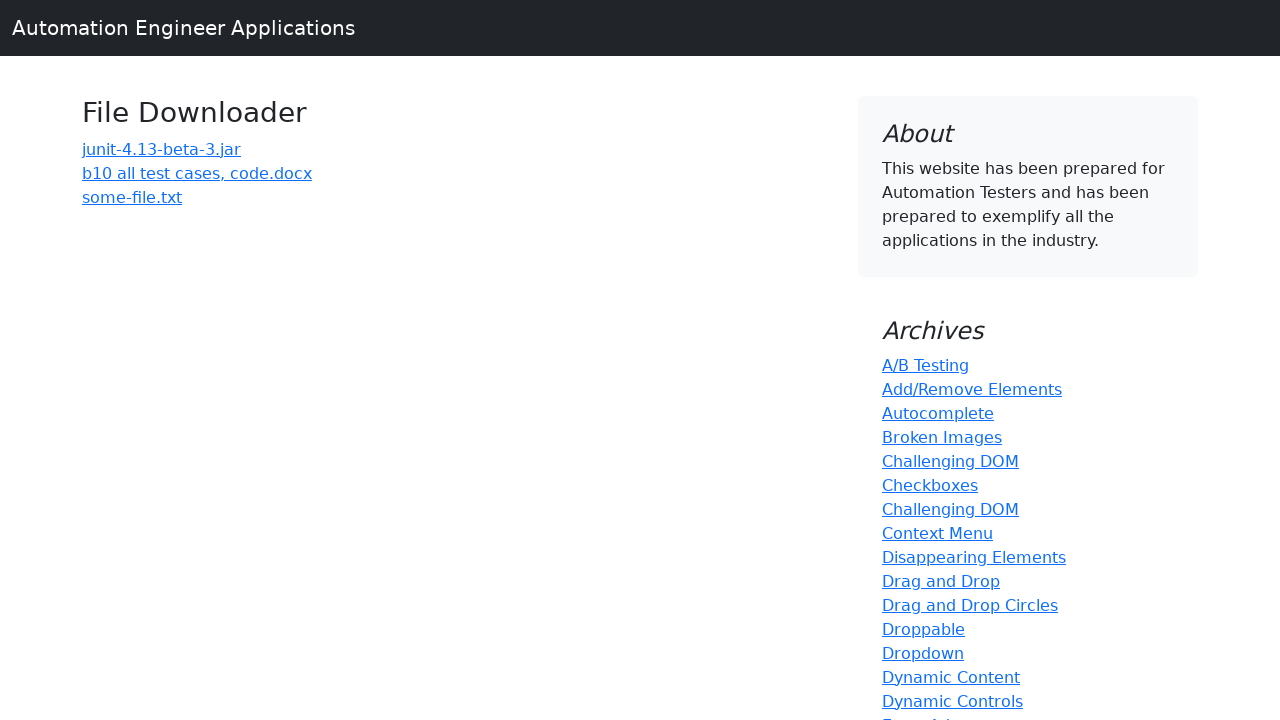

Navigated to file download page
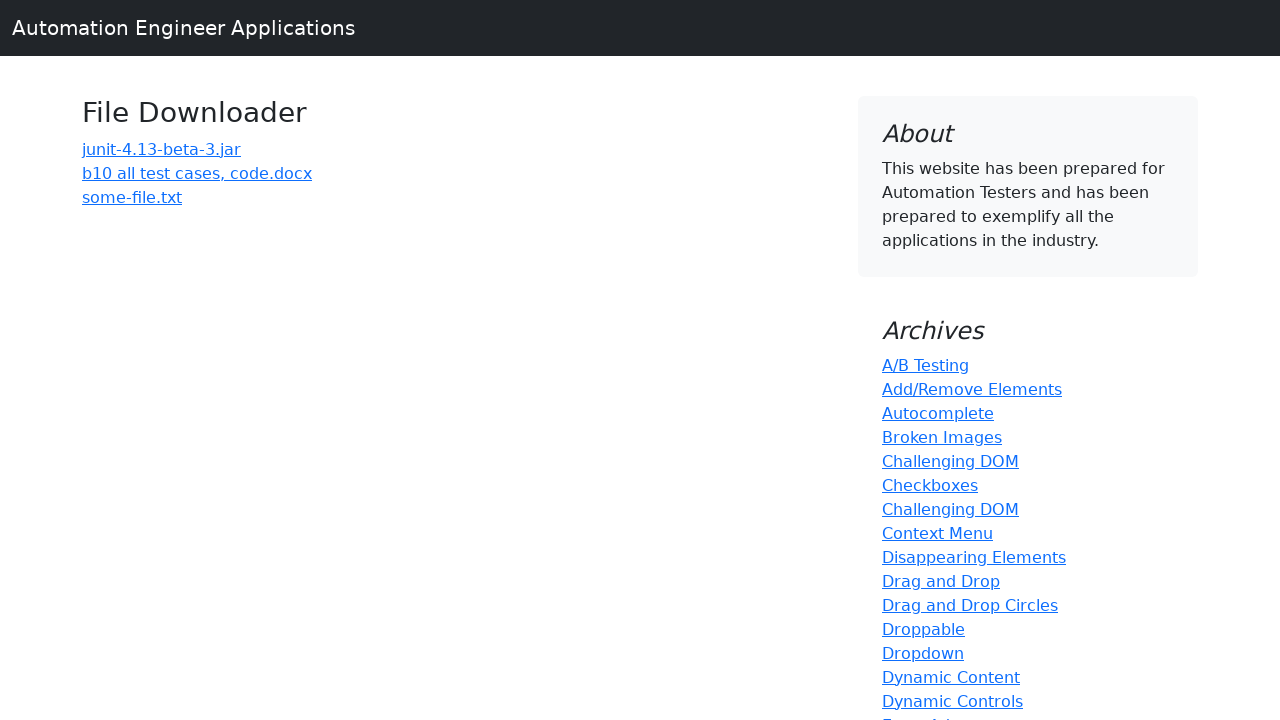

Clicked the 3rd download link to download document file at (197, 173) on xpath=(//a)[3]
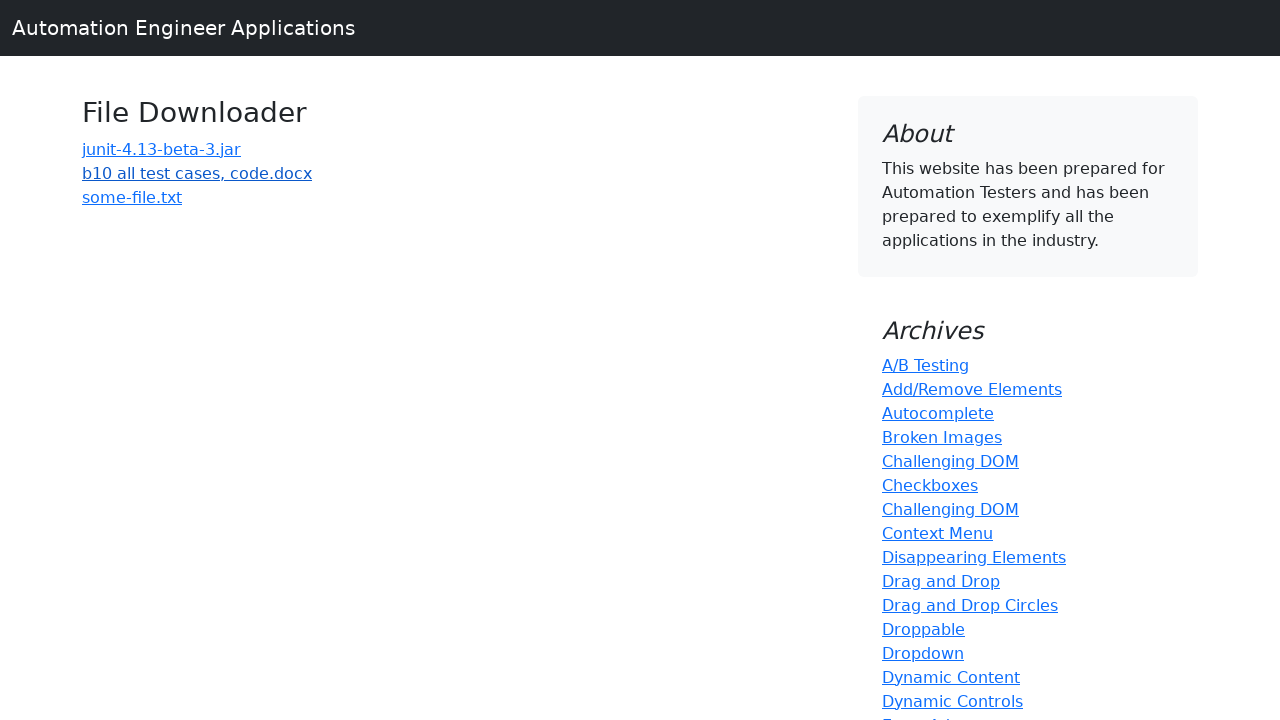

Waited 4 seconds for file download to complete
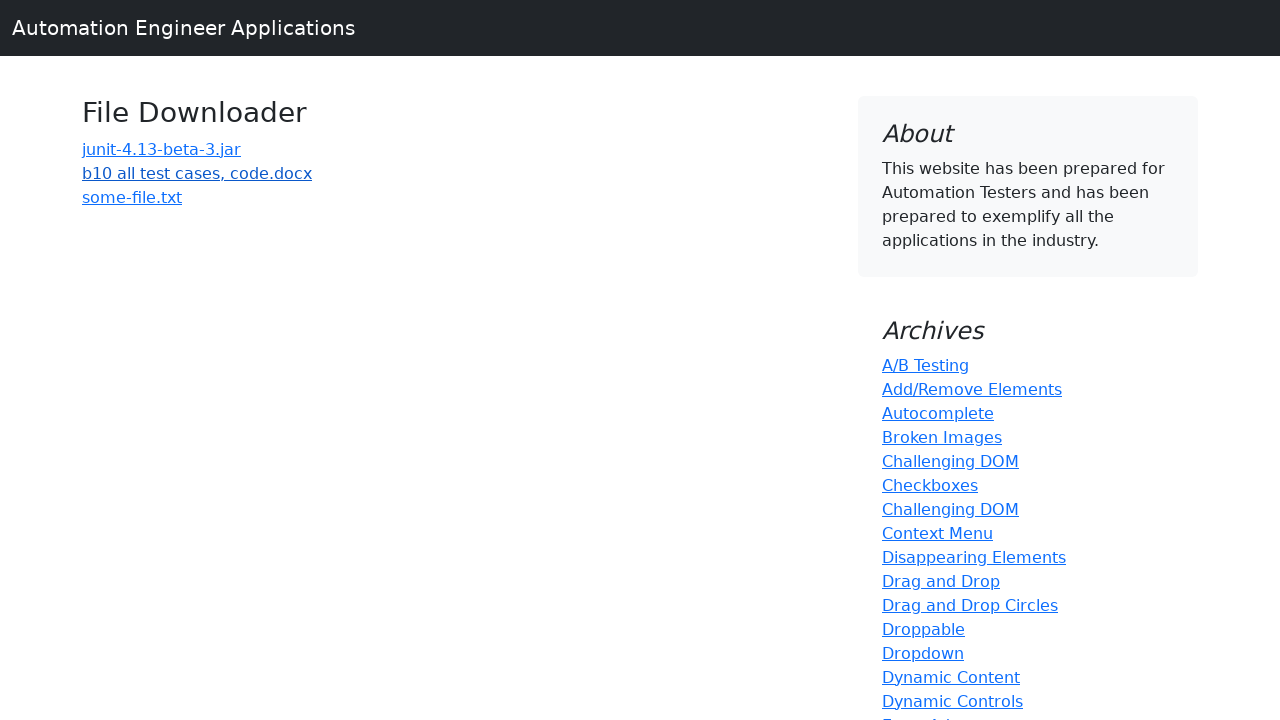

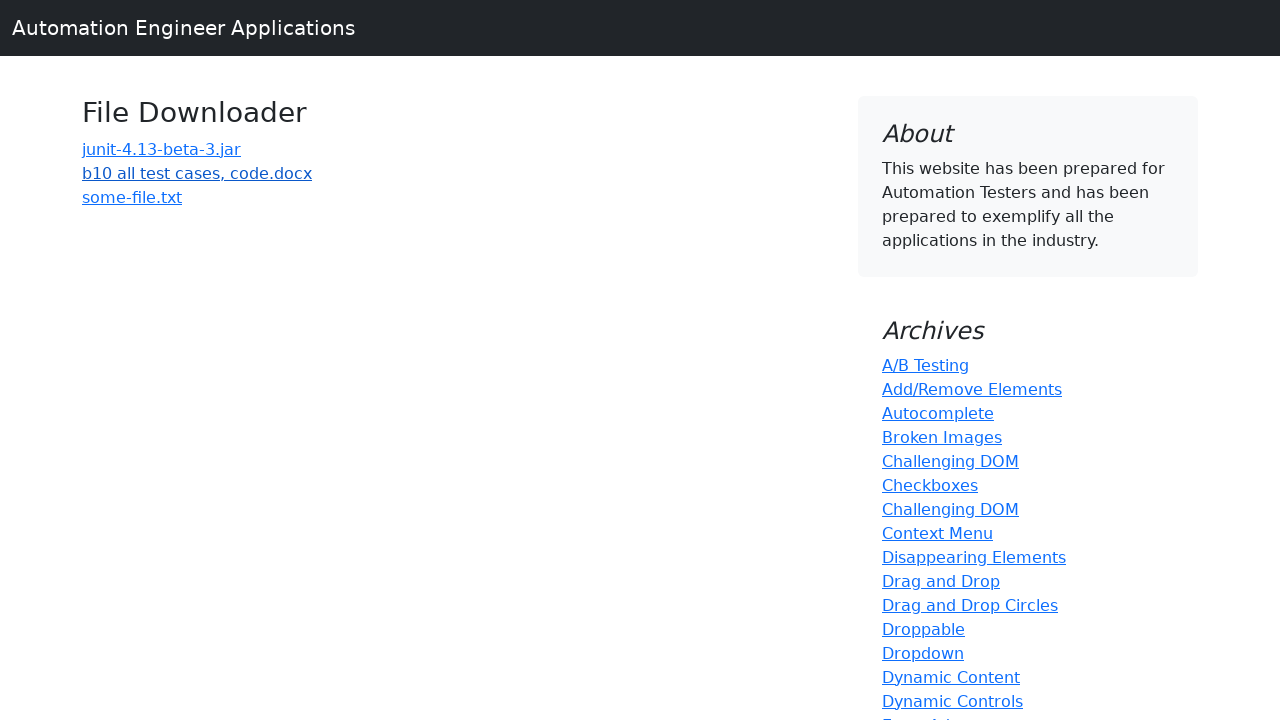